Tests double-click functionality on W3Schools demo page by entering text in a field, double-clicking a button to copy the text to another field, and verifying the copy operation

Starting URL: https://www.w3schools.com/tags/tryit.asp?filename=tryhtml5_ev_ondblclick3

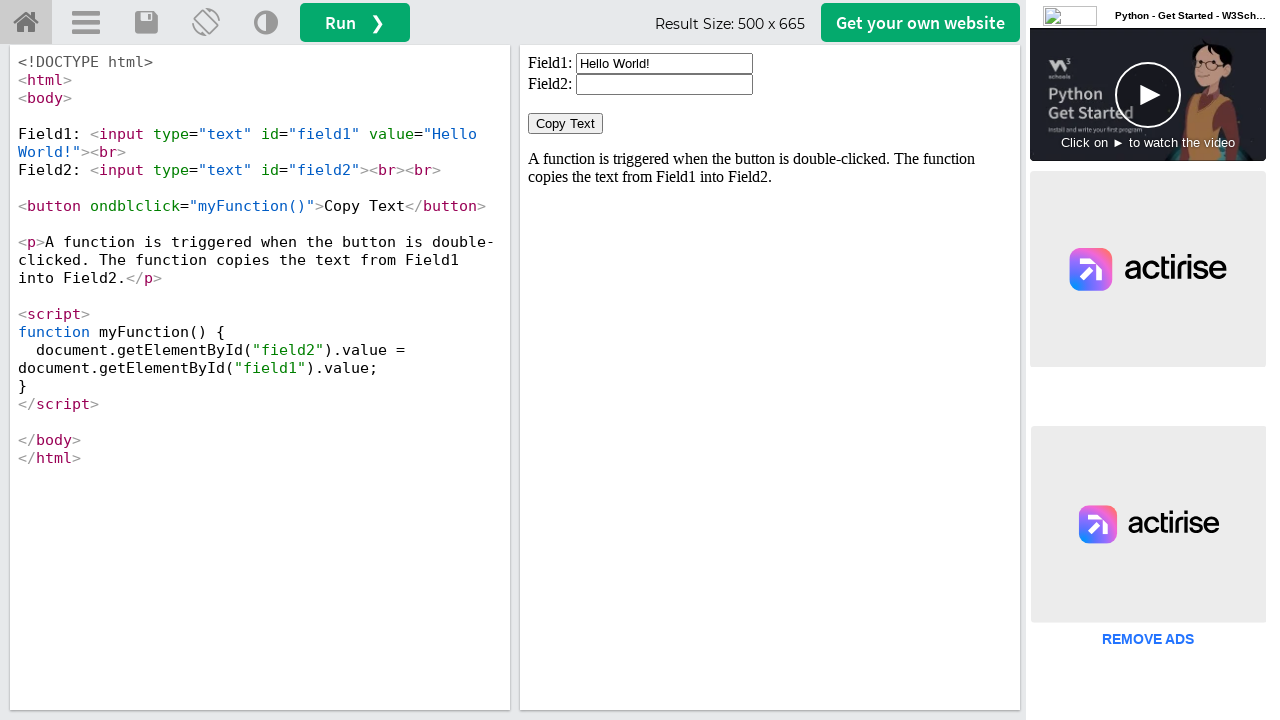

Located iframe containing the demo
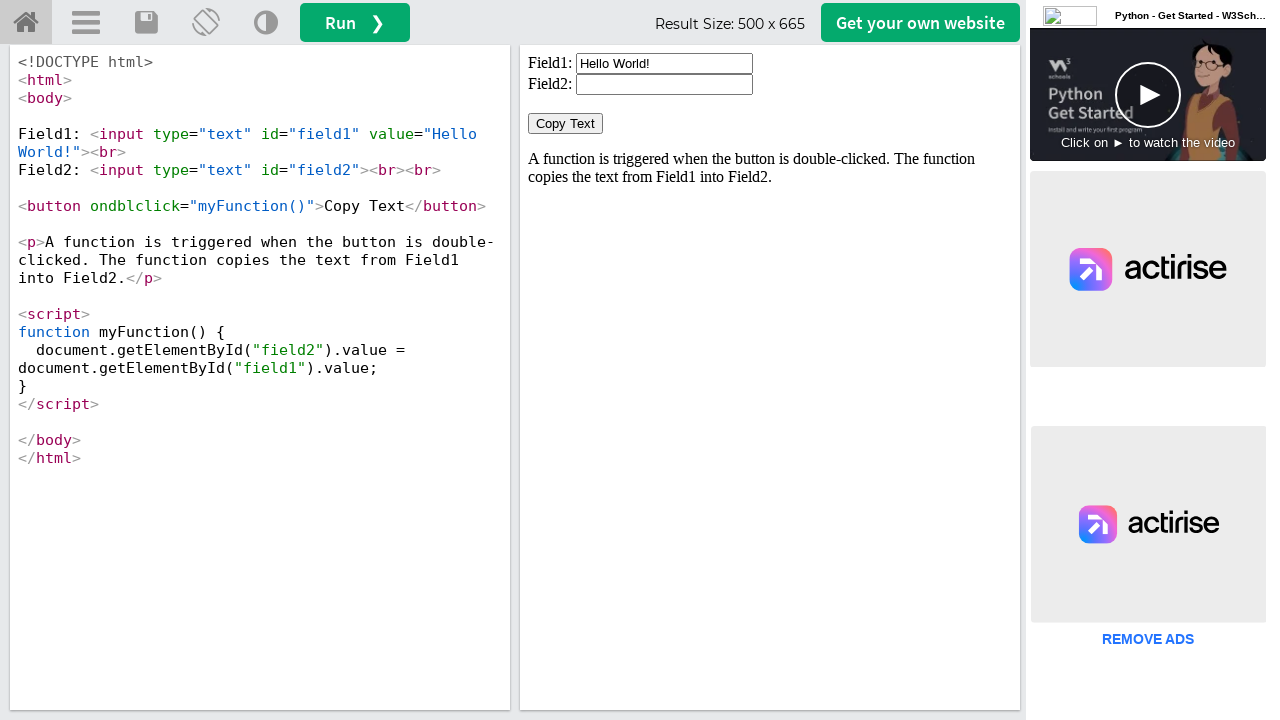

Cleared the first text field on iframe#iframeResult >> internal:control=enter-frame >> #field1
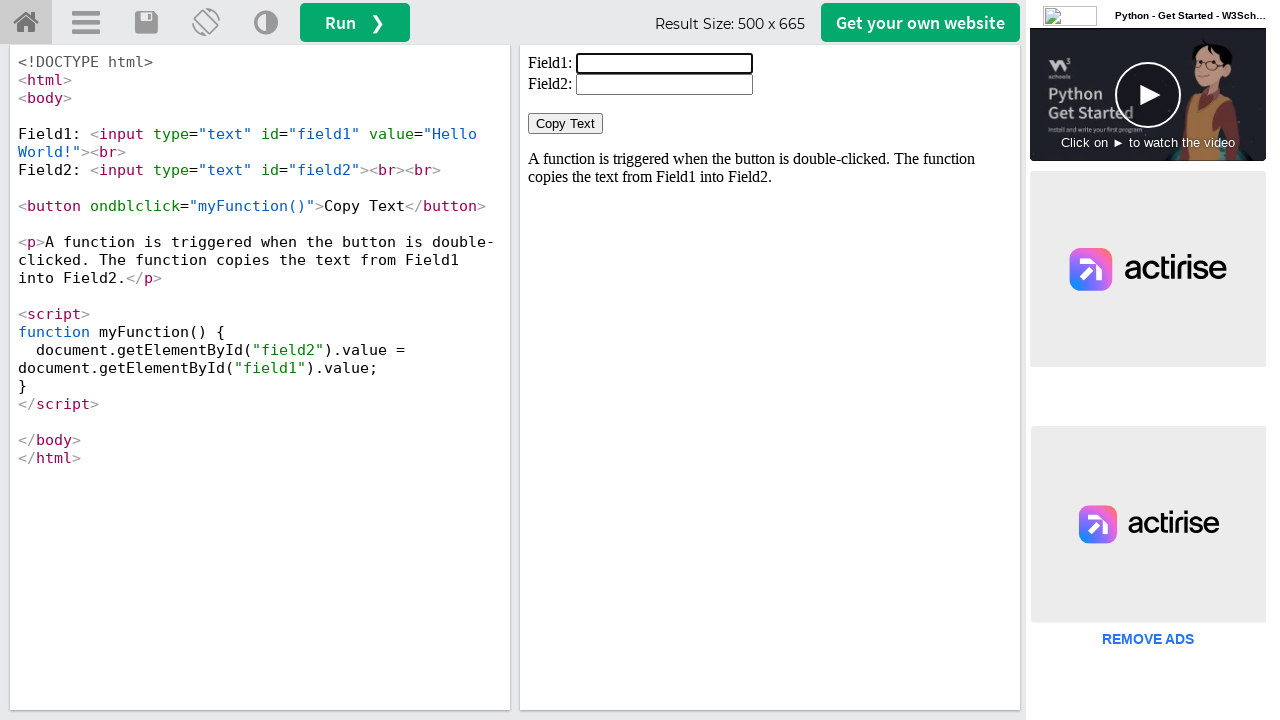

Filled first text field with 'Jai Sriram' on iframe#iframeResult >> internal:control=enter-frame >> #field1
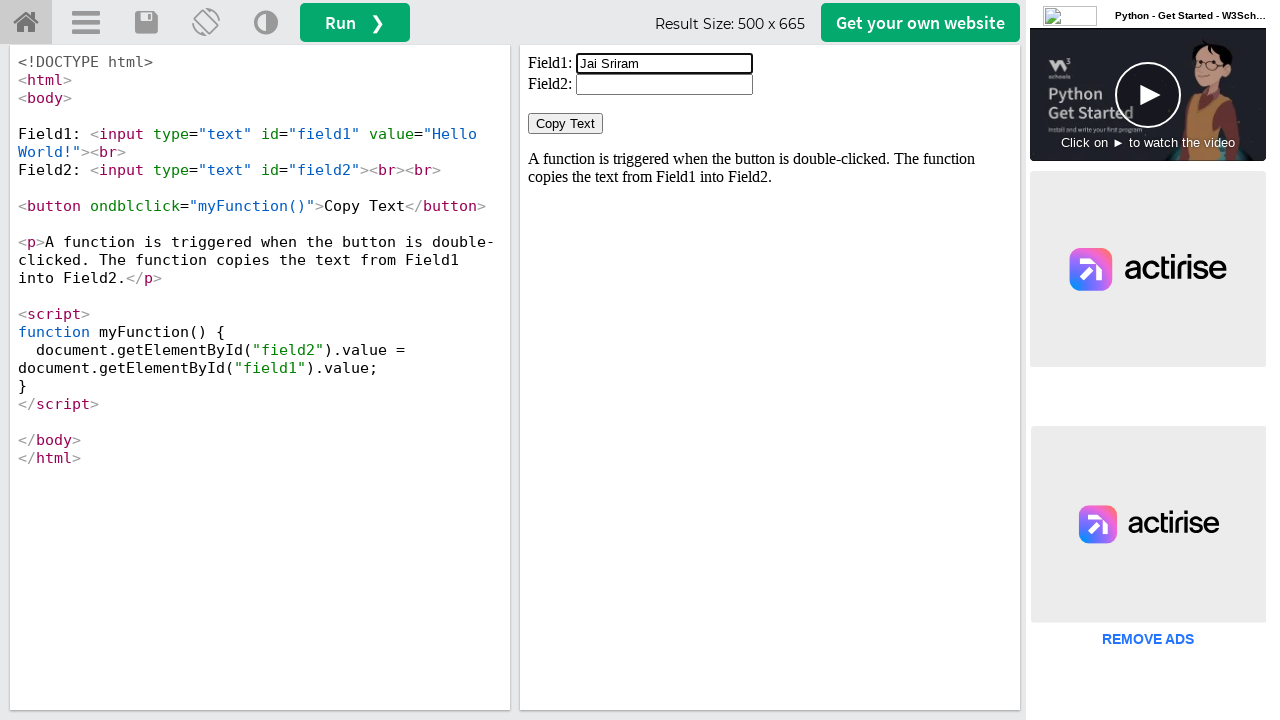

Double-clicked the copy button to trigger text copy at (566, 124) on iframe#iframeResult >> internal:control=enter-frame >> button[ondblclick='myFunc
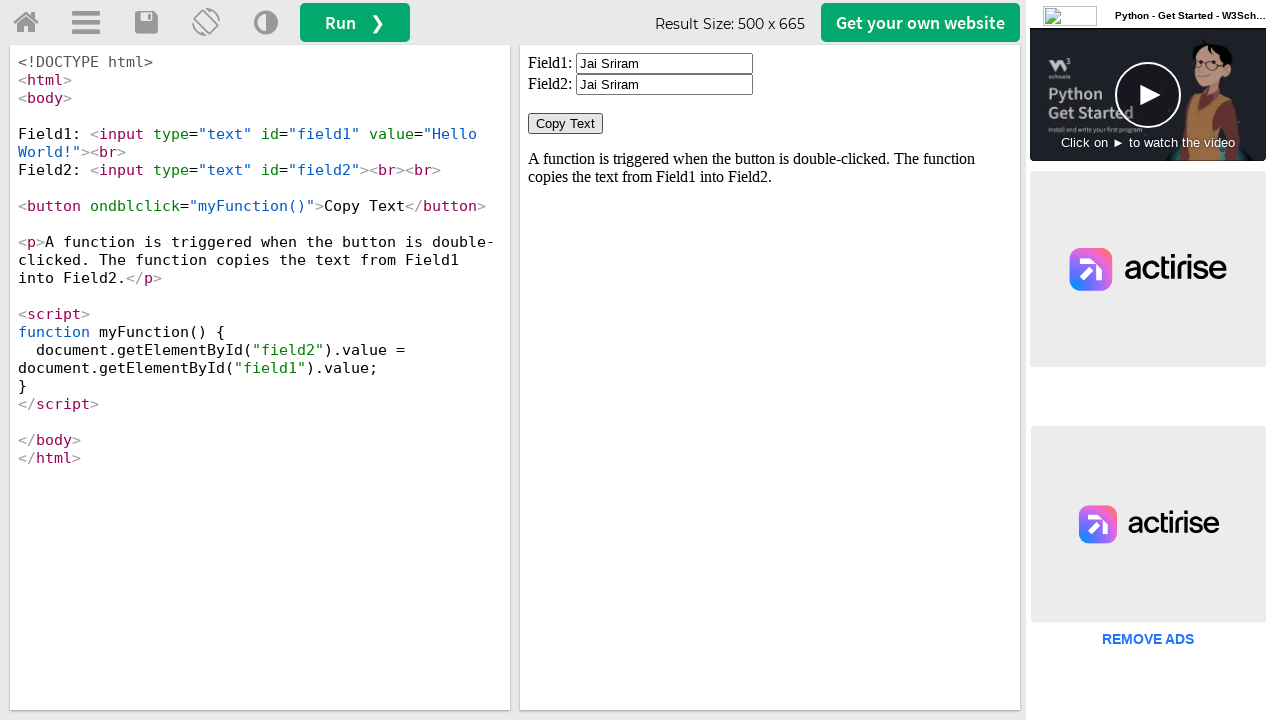

Retrieved text from second field to verify copy operation
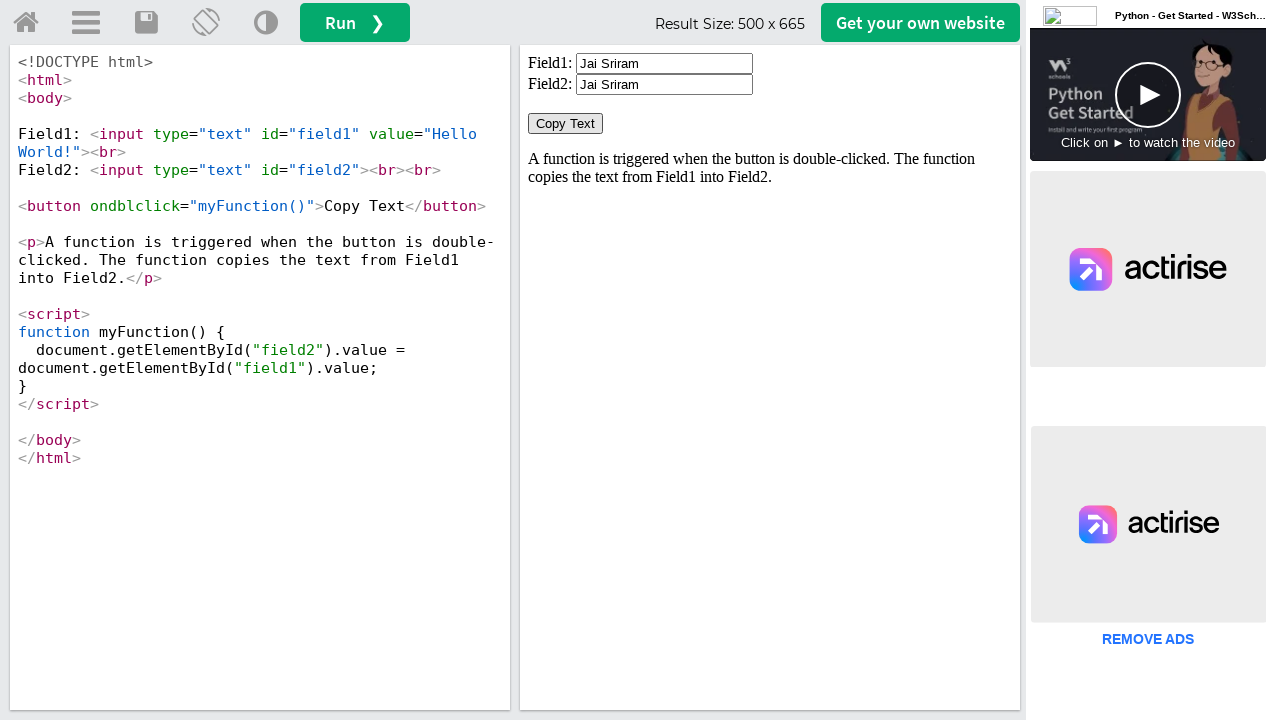

Text copy verification successful - 'Jai Sriram' copied correctly
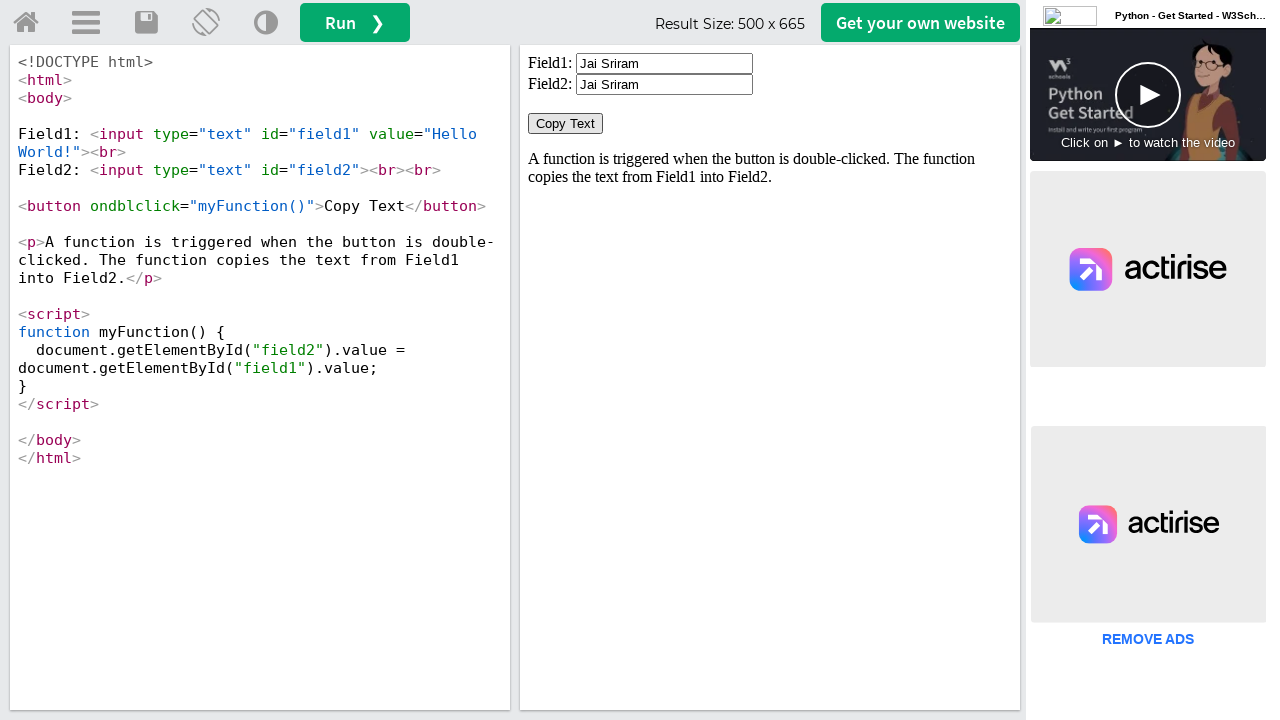

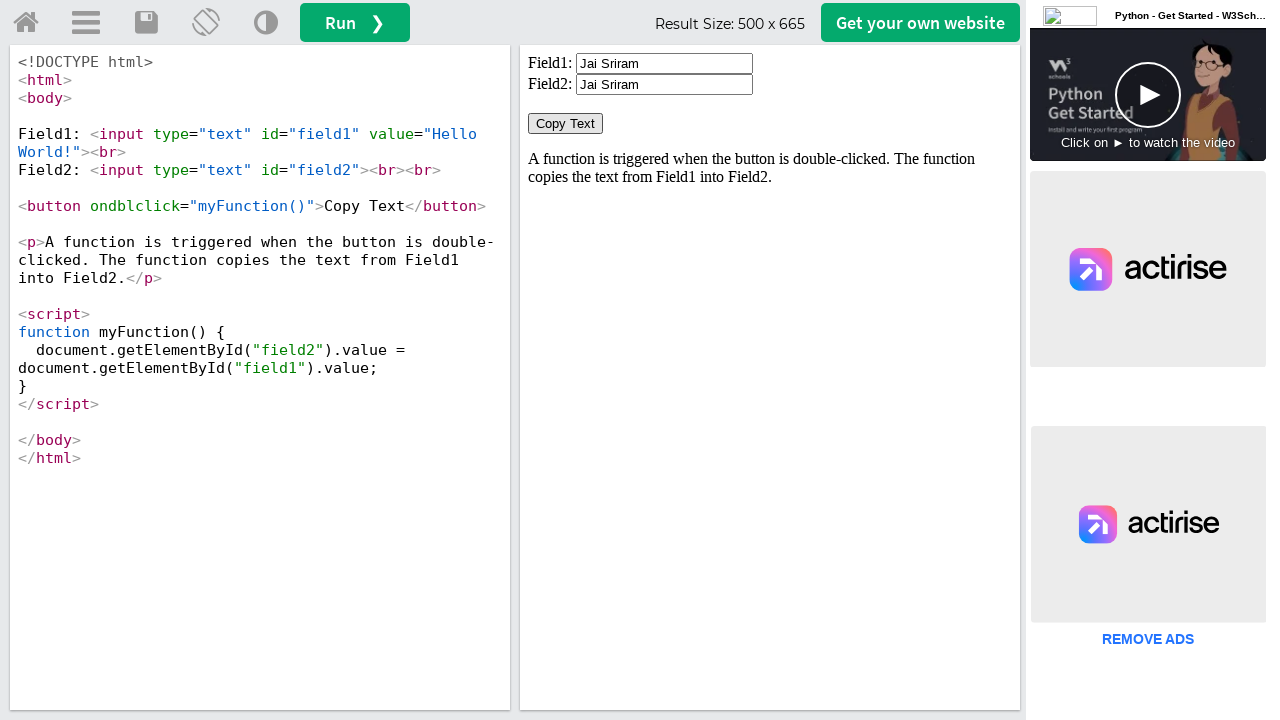